Tests browser window handling by clicking buttons that open new tabs and windows, then switches to each new window/tab to verify the content is displayed

Starting URL: https://demoqa.com/browser-windows

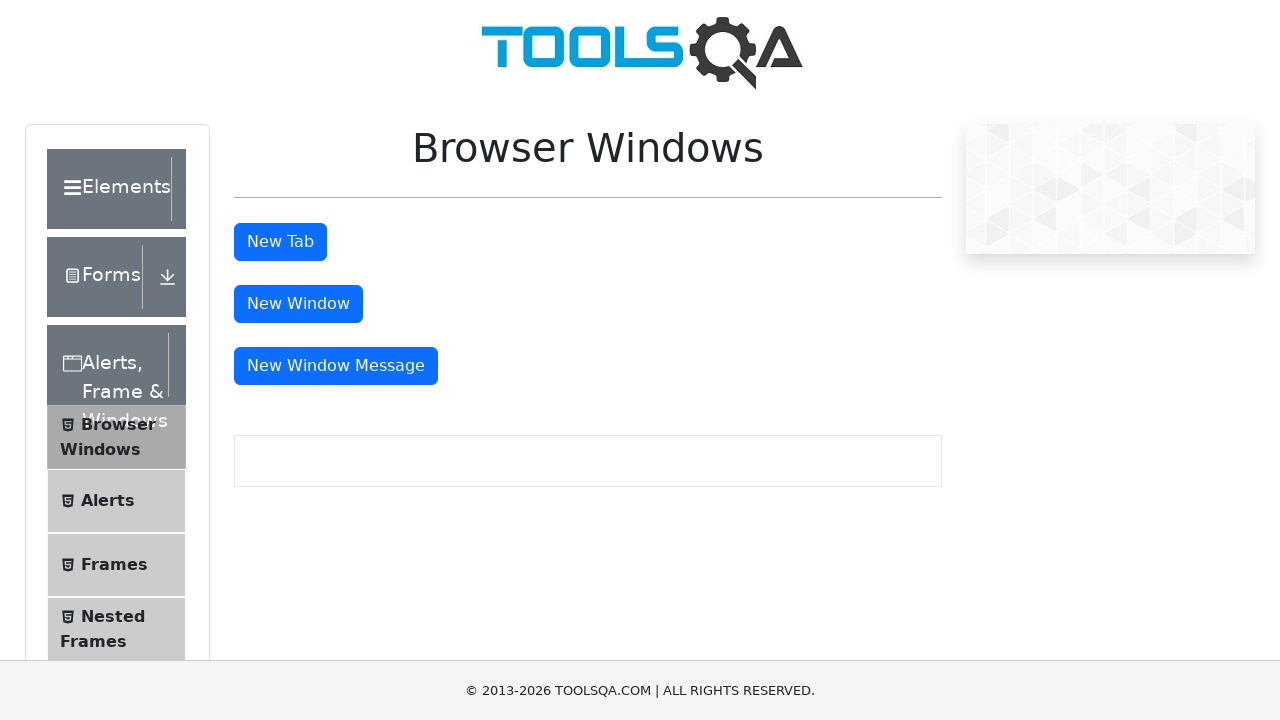

Clicked 'New Tab' button at (280, 242) on button#tabButton
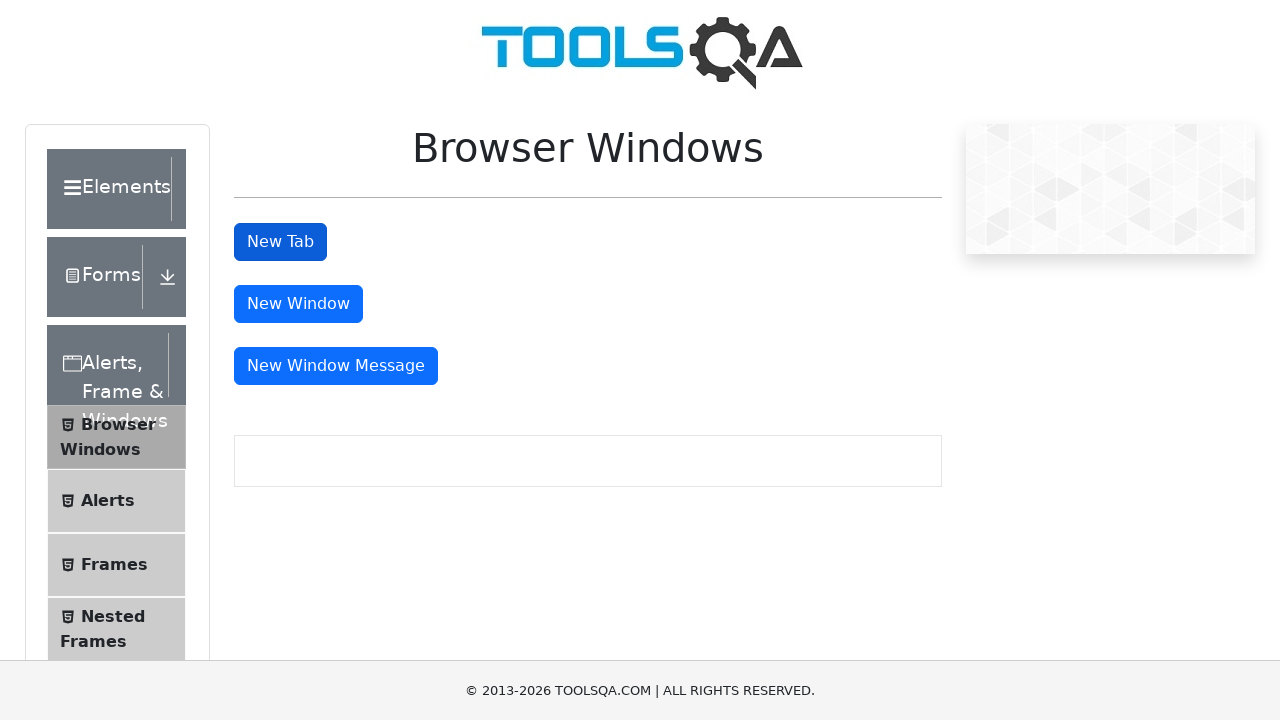

Waited for new tab to open
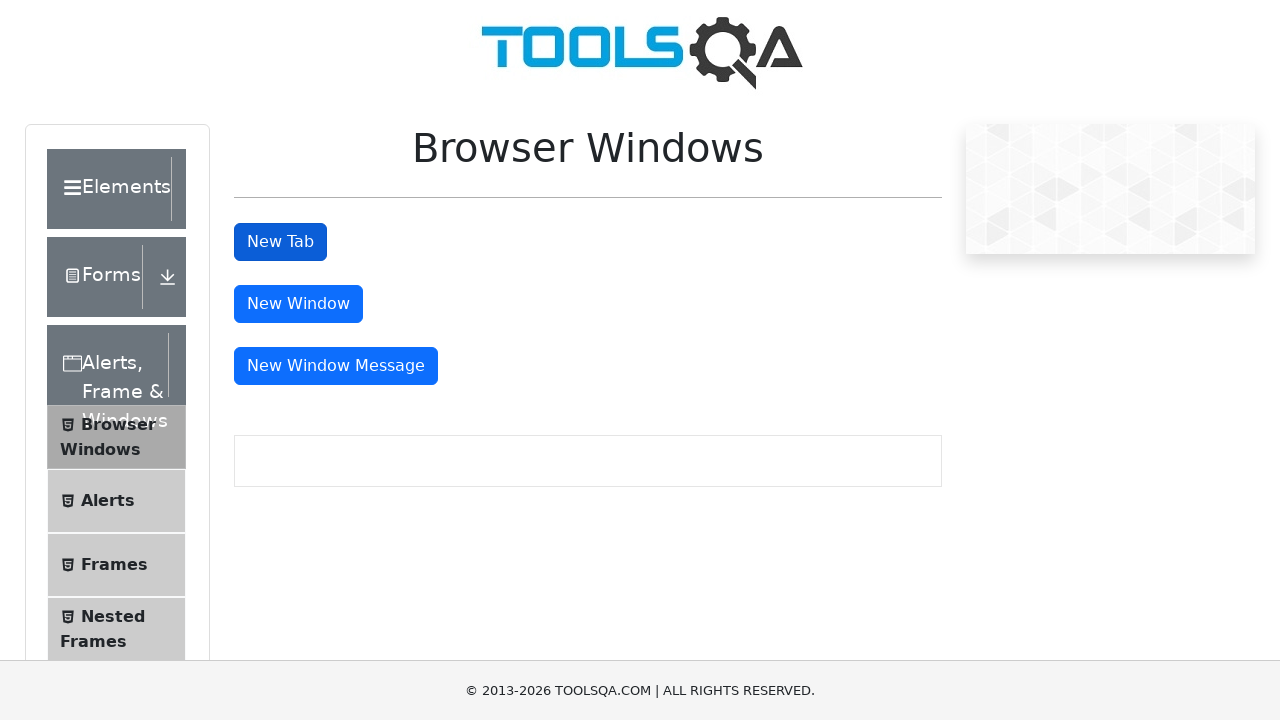

Retrieved new tab from context
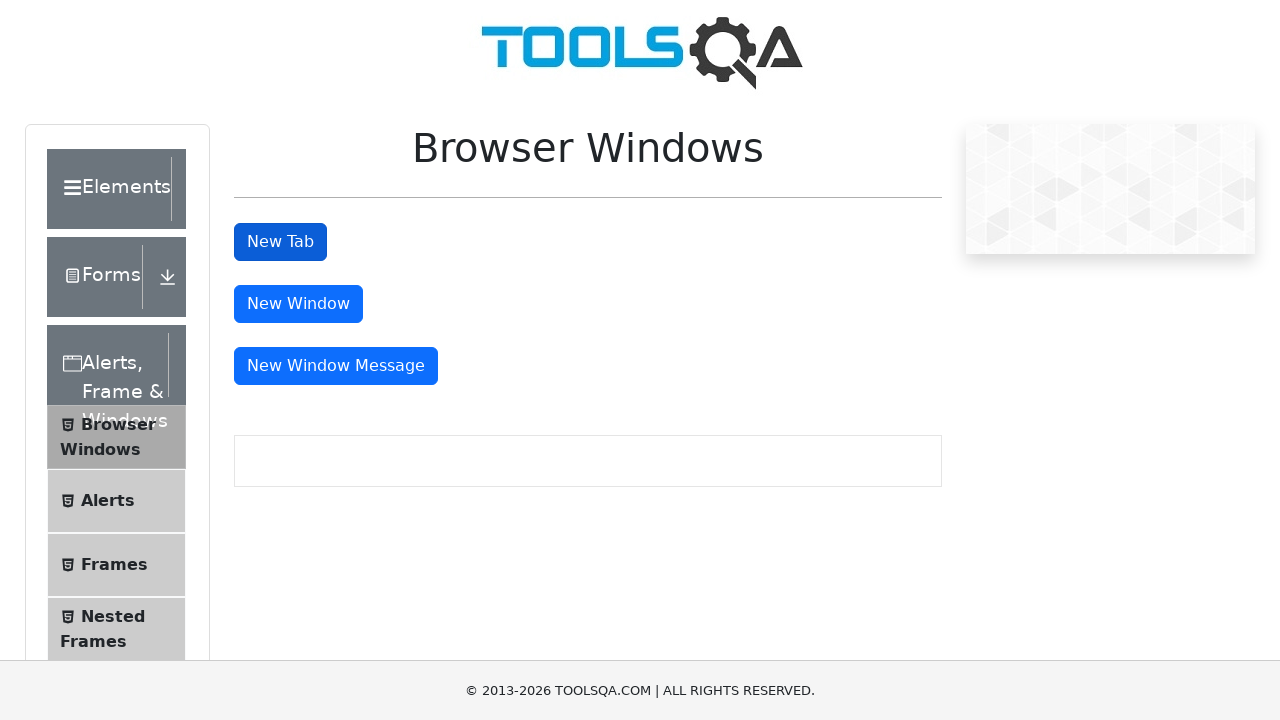

Waited for body element to load in new tab
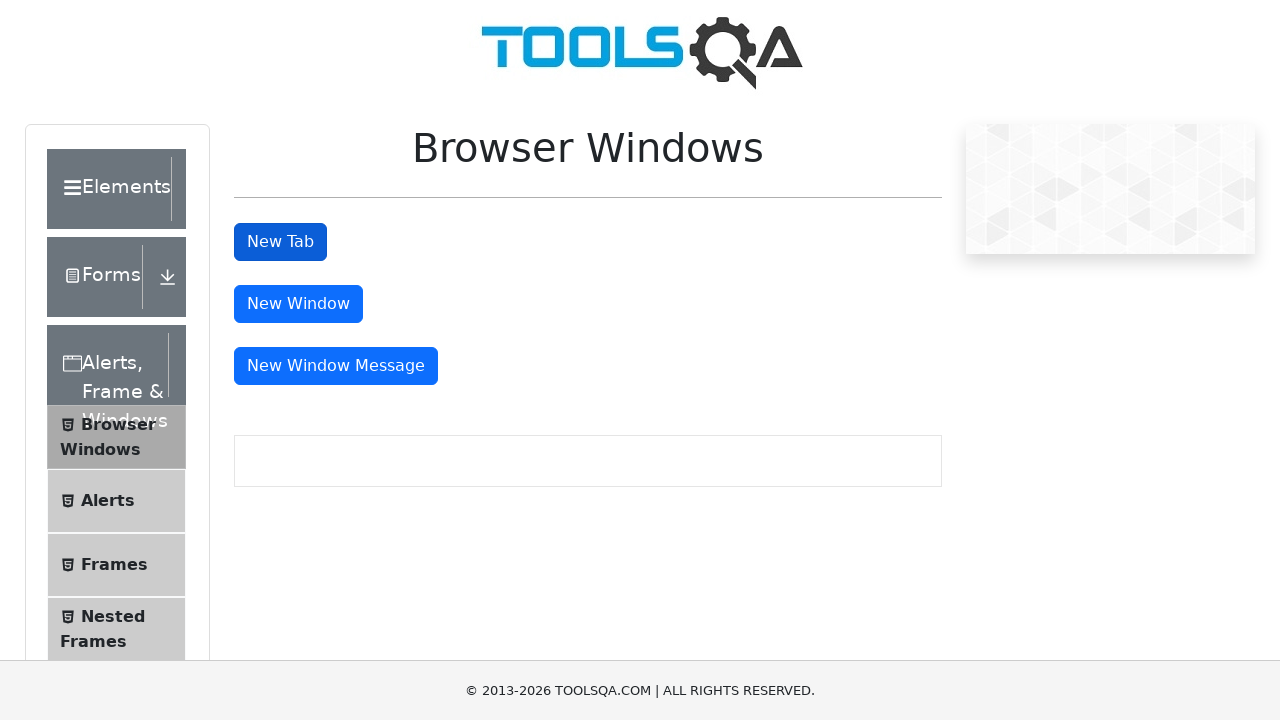

Retrieved body text from new tab
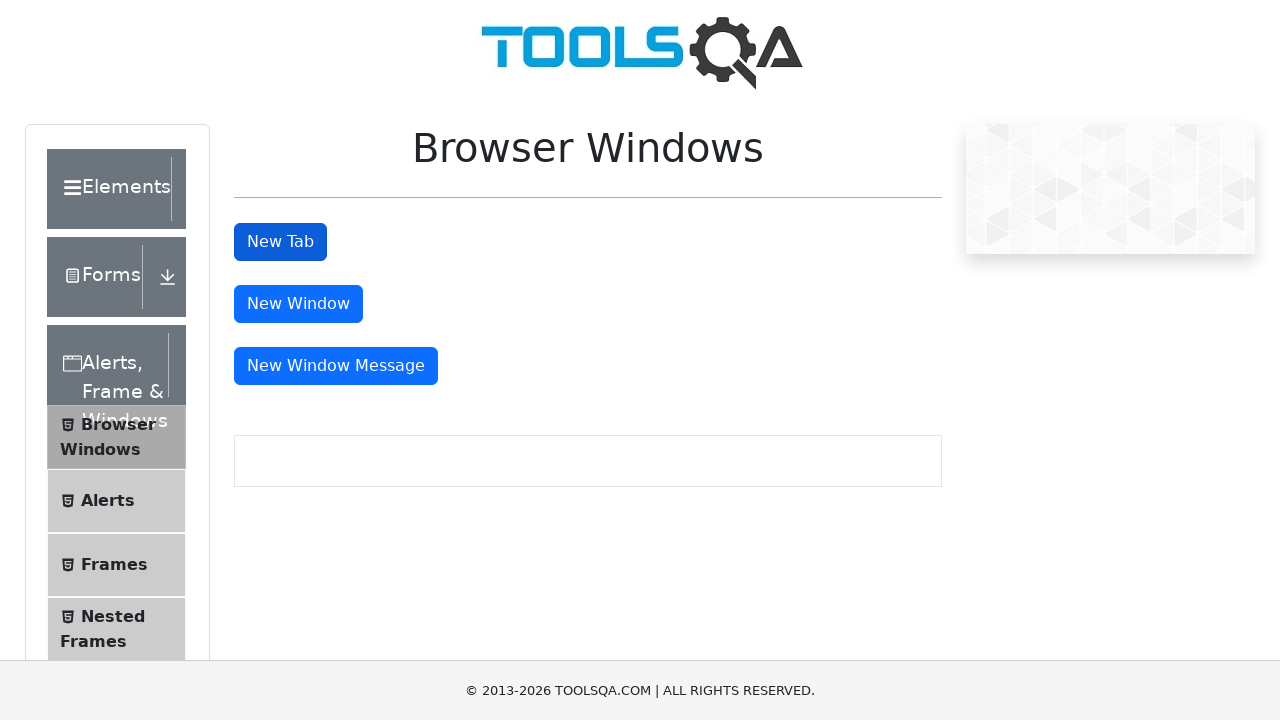

Retrieved title from new tab
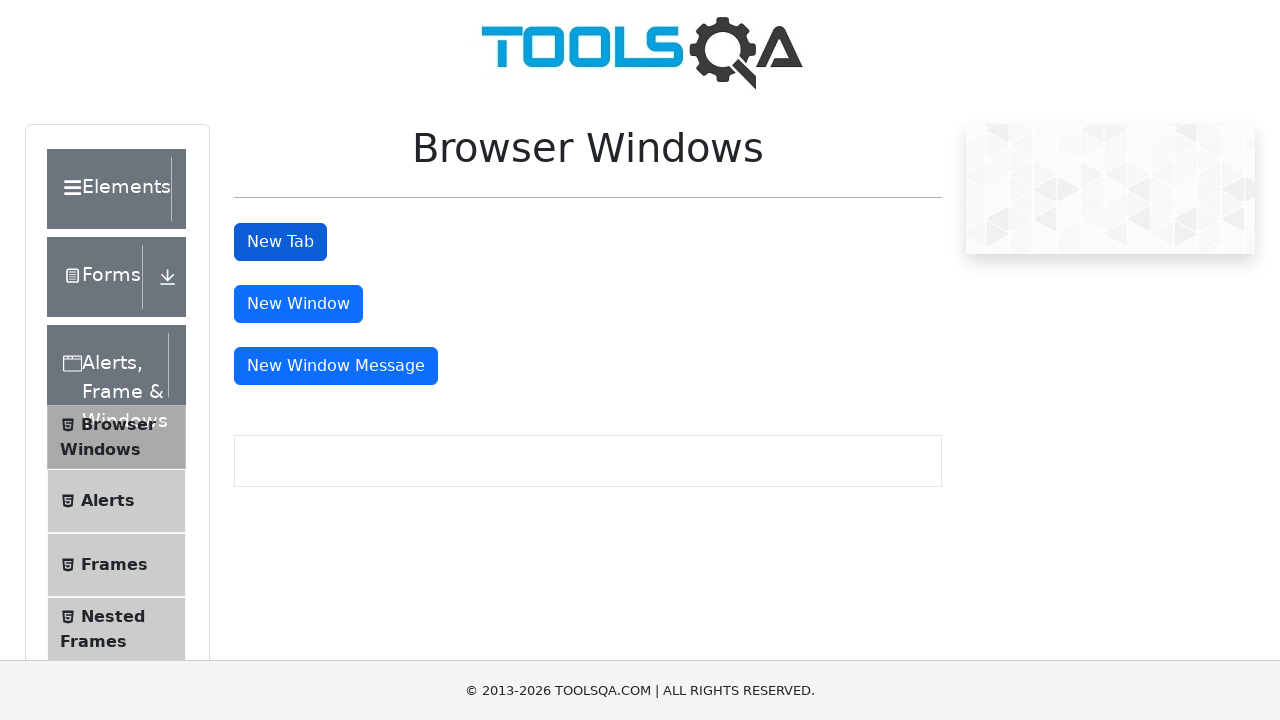

Closed new tab
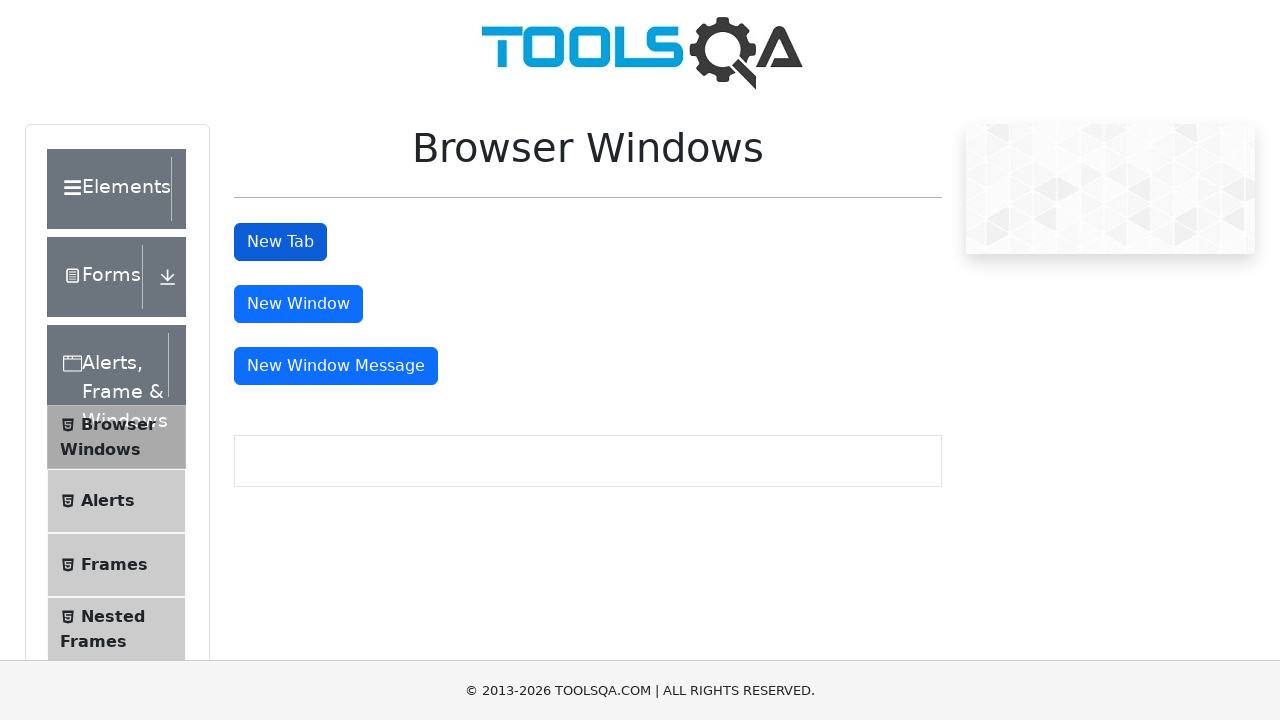

Clicked 'New Window' button at (298, 304) on button#windowButton
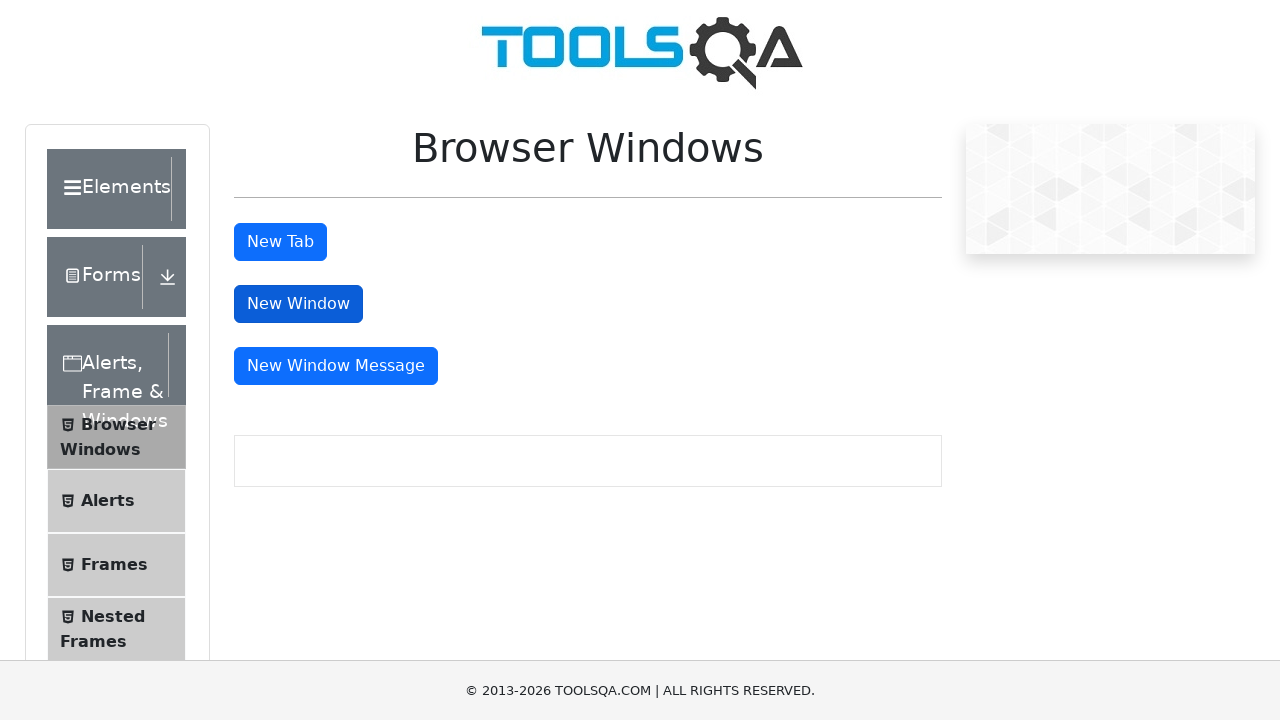

Waited for new window to open
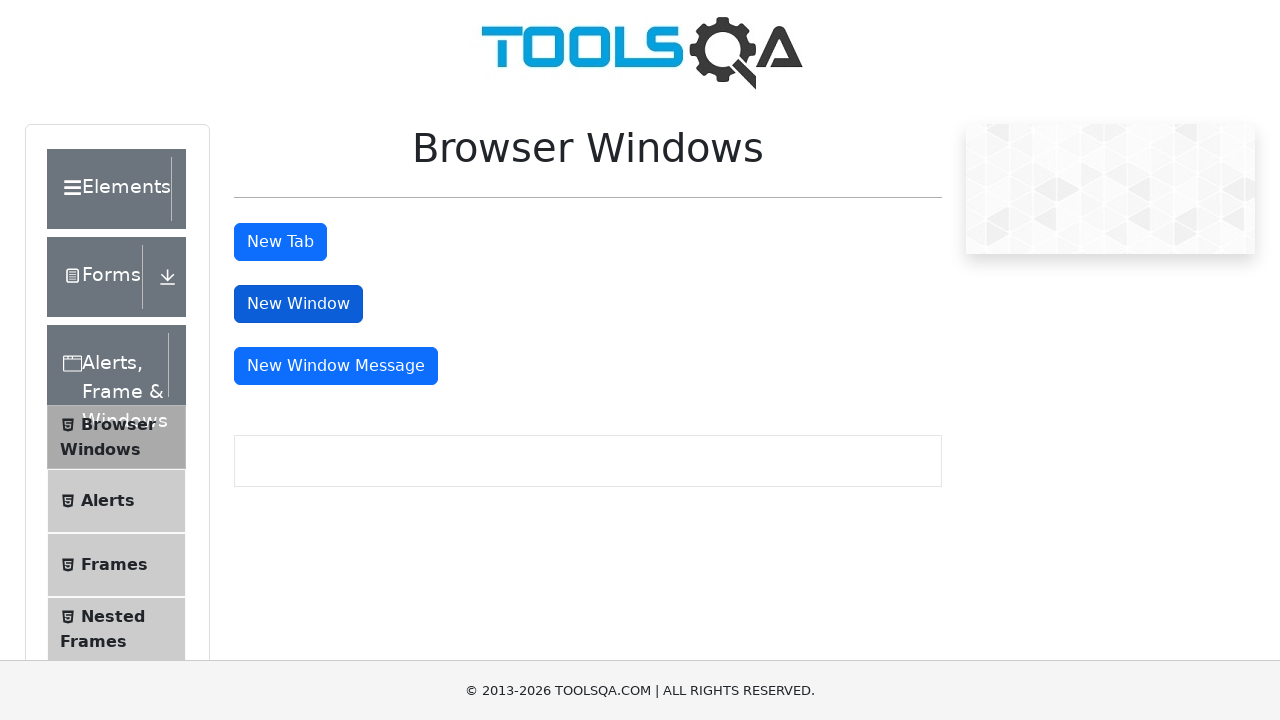

Retrieved new window from context
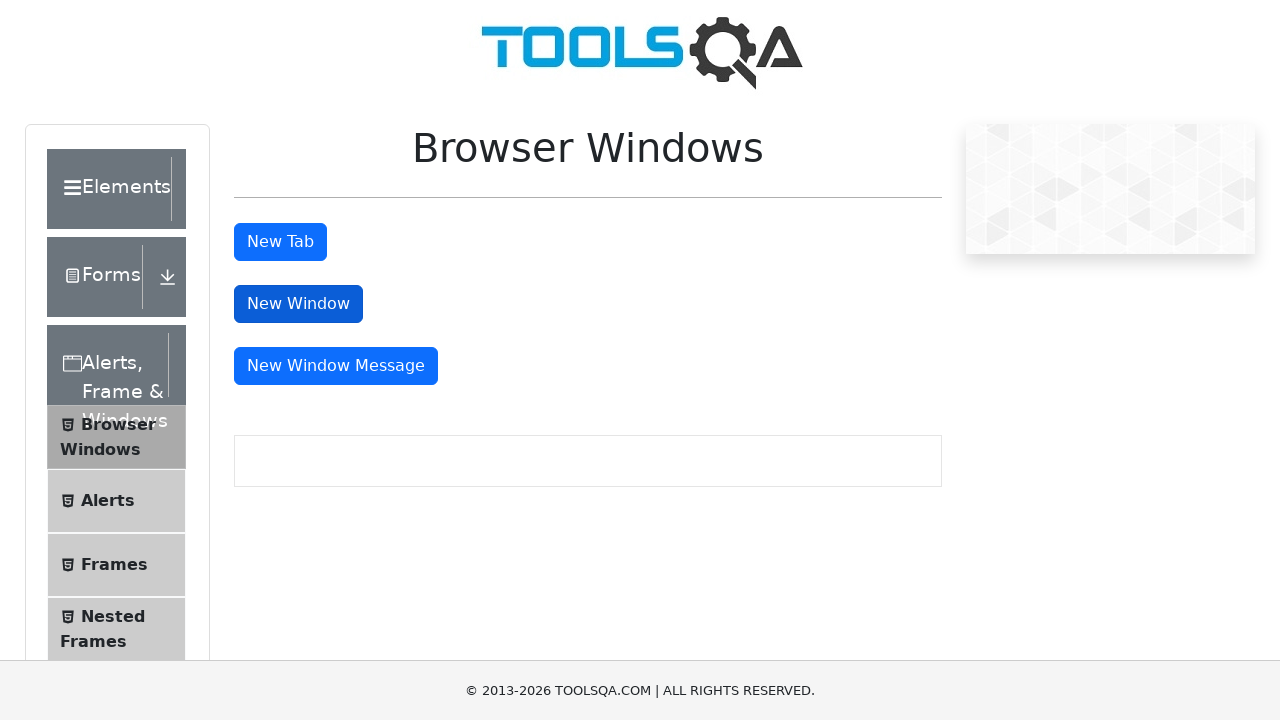

Waited for body element to load in new window
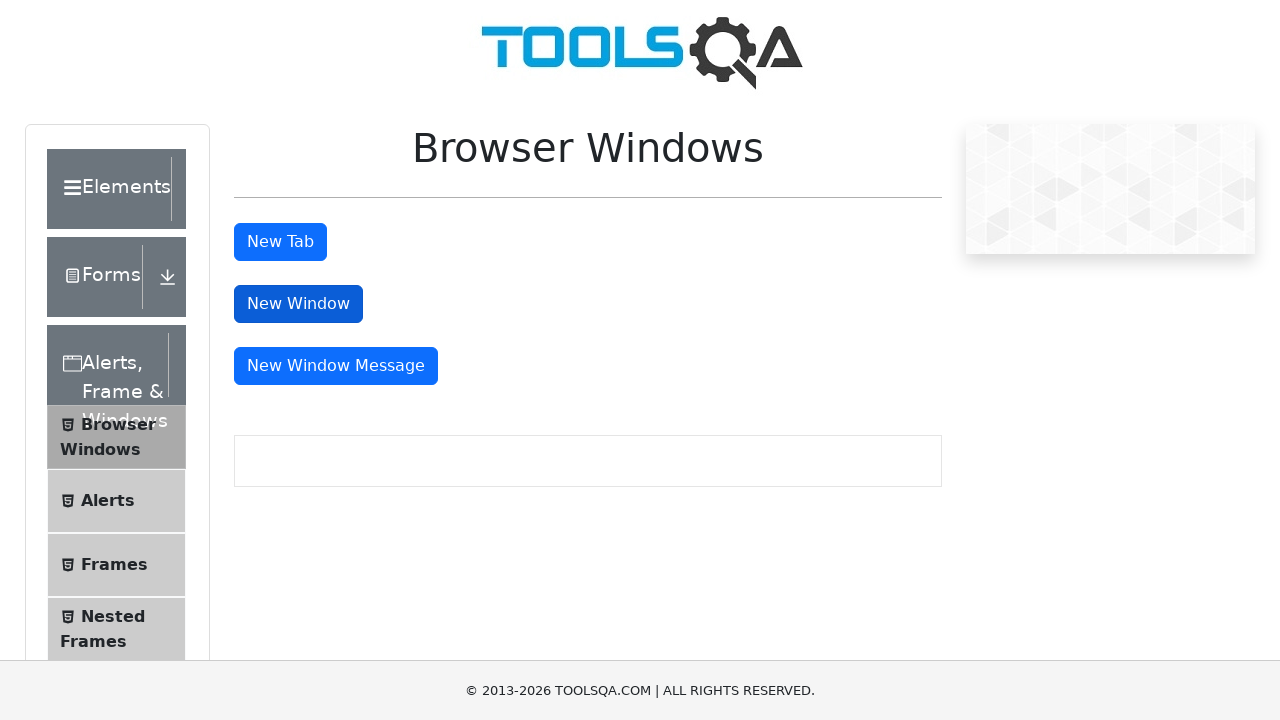

Retrieved body text from new window
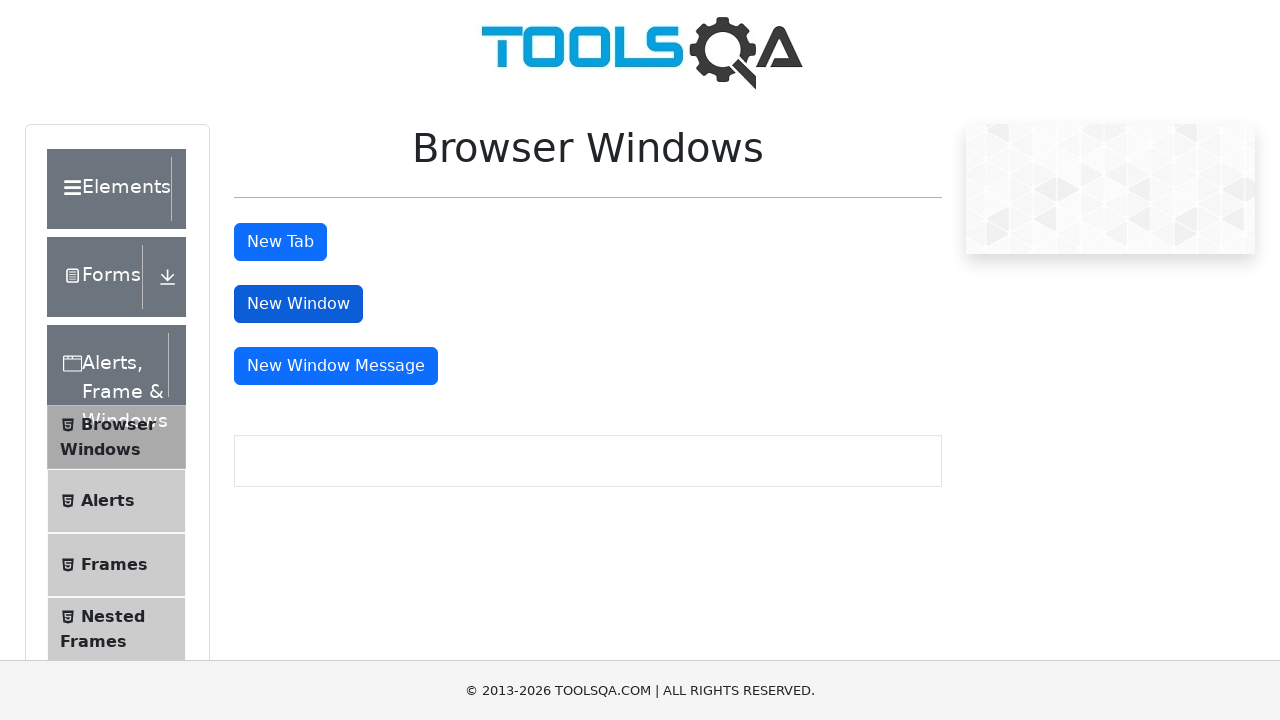

Retrieved title from new window
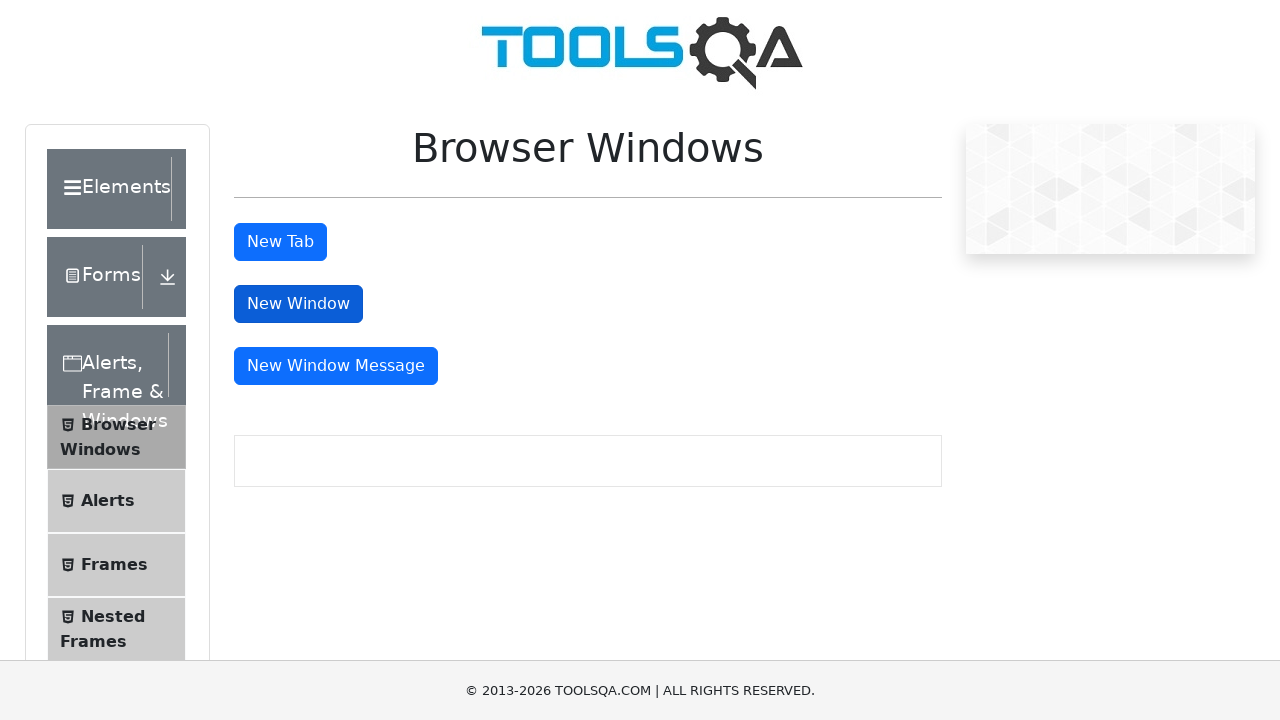

Closed new window
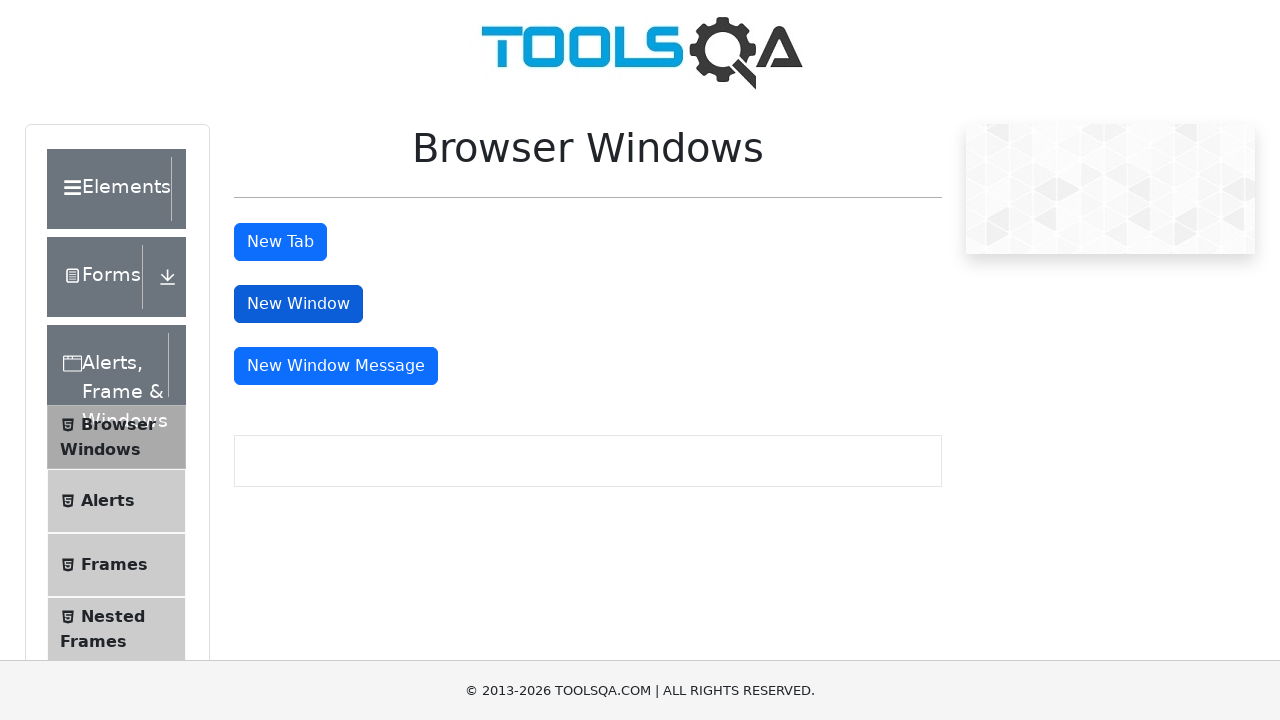

Clicked 'New Window Message' button at (336, 366) on button#messageWindowButton
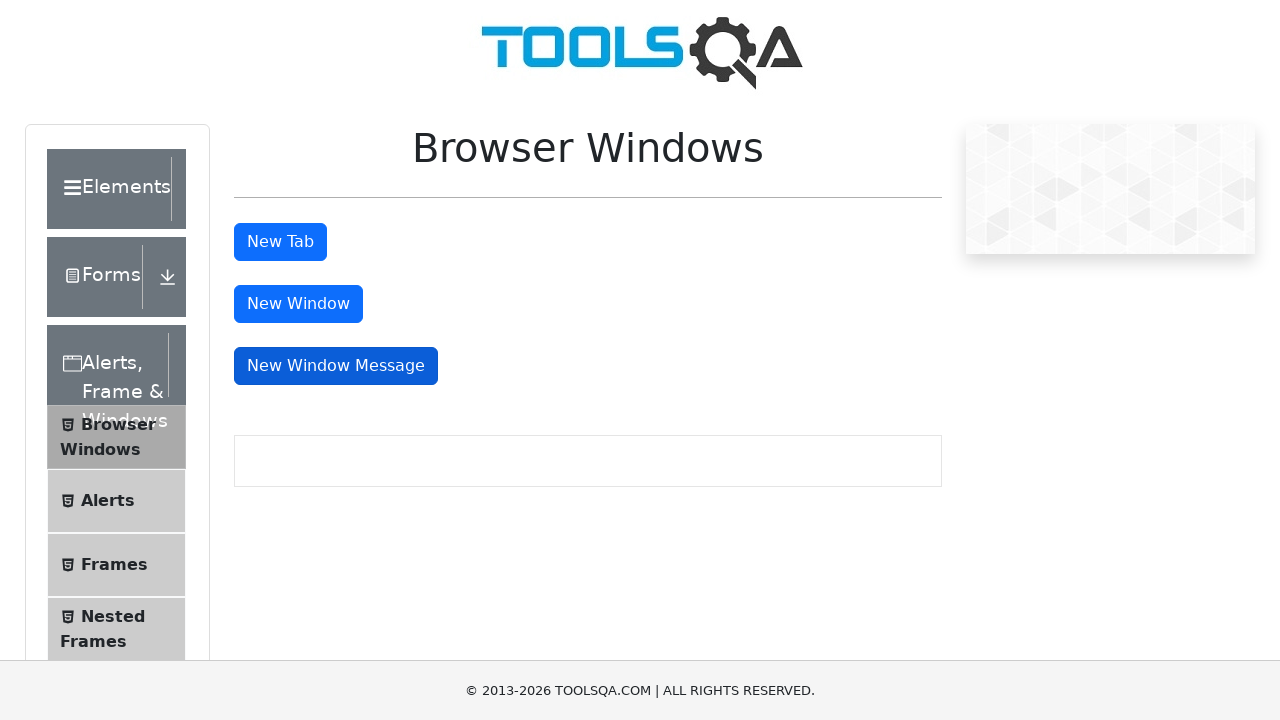

Waited for message window to open
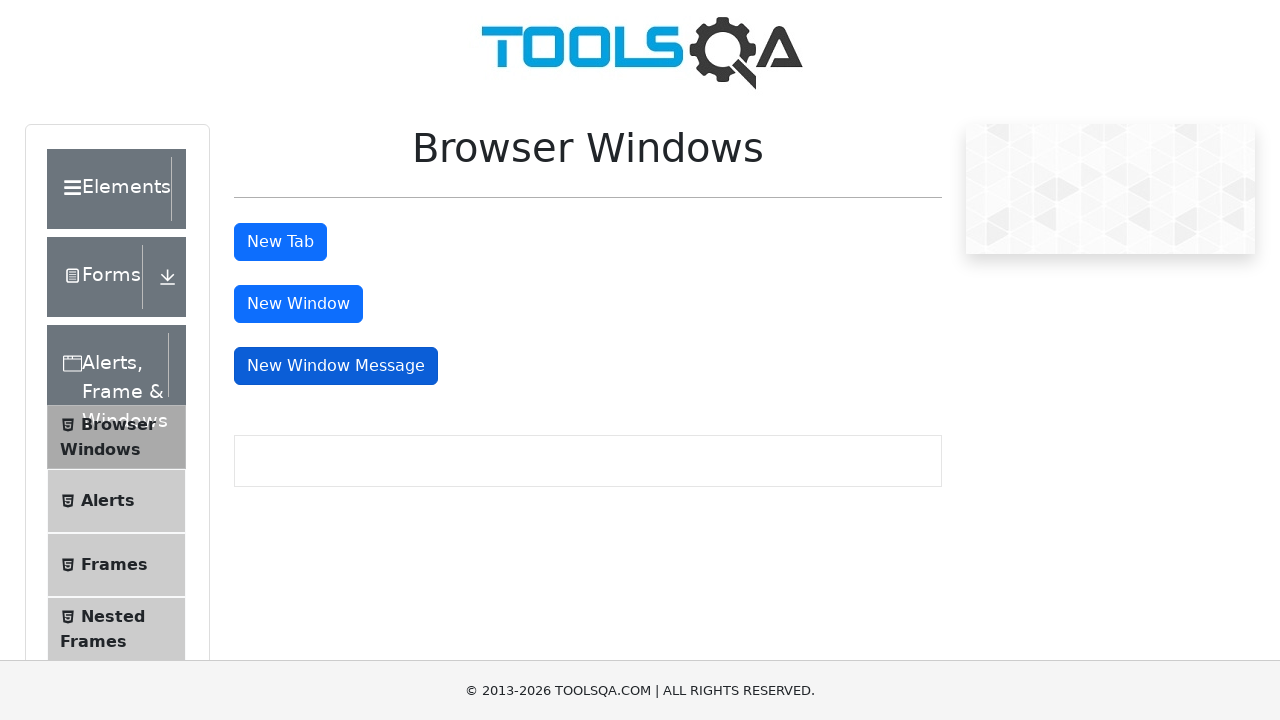

Retrieved message window from context
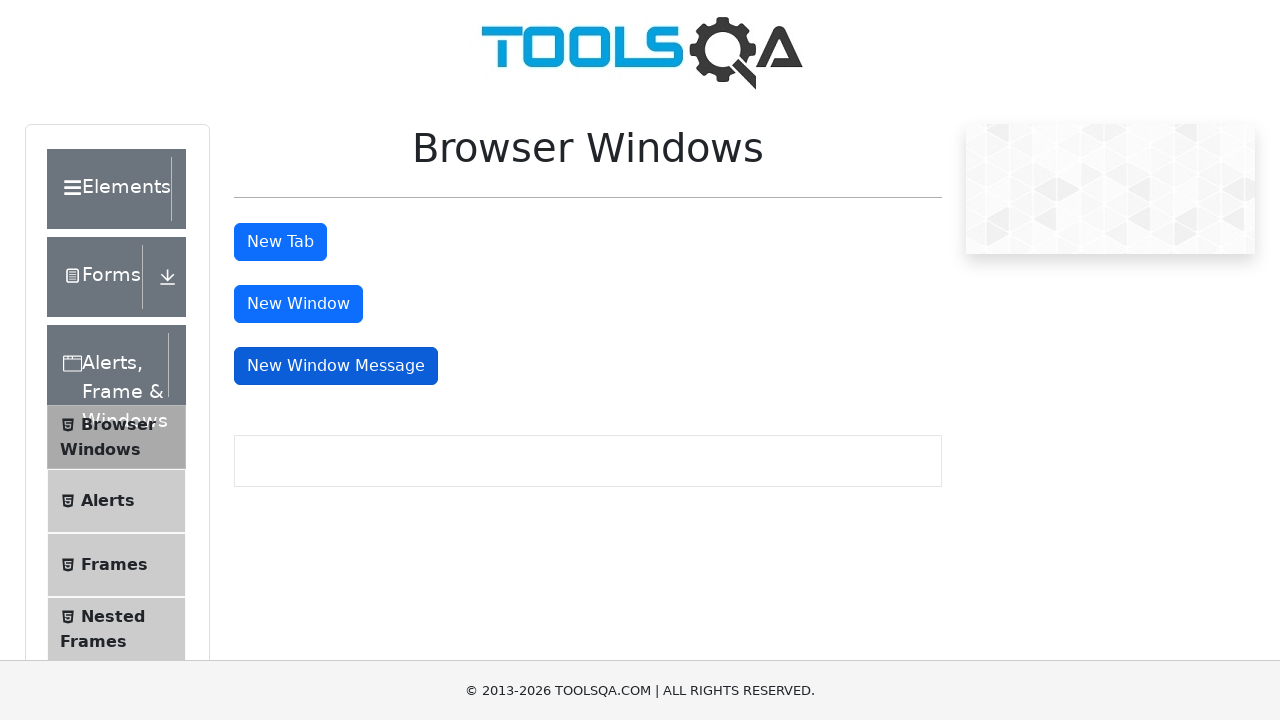

Waited for body element to load in message window
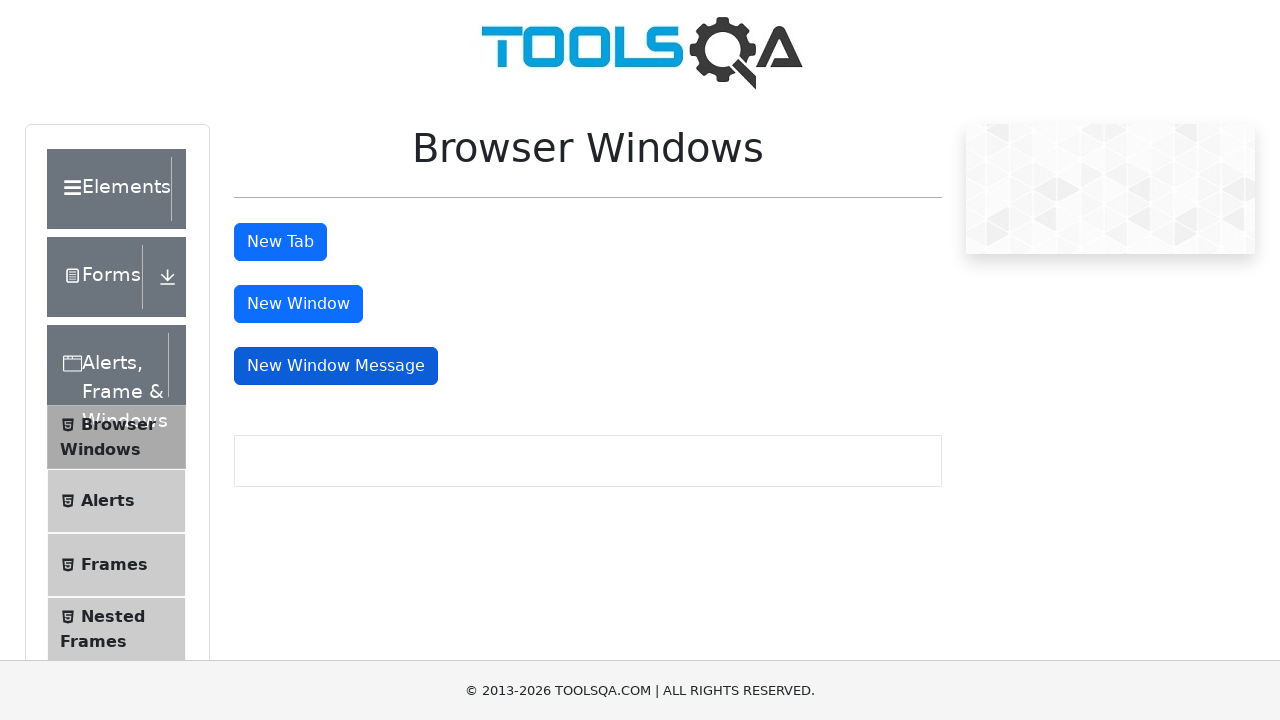

Retrieved body text from message window
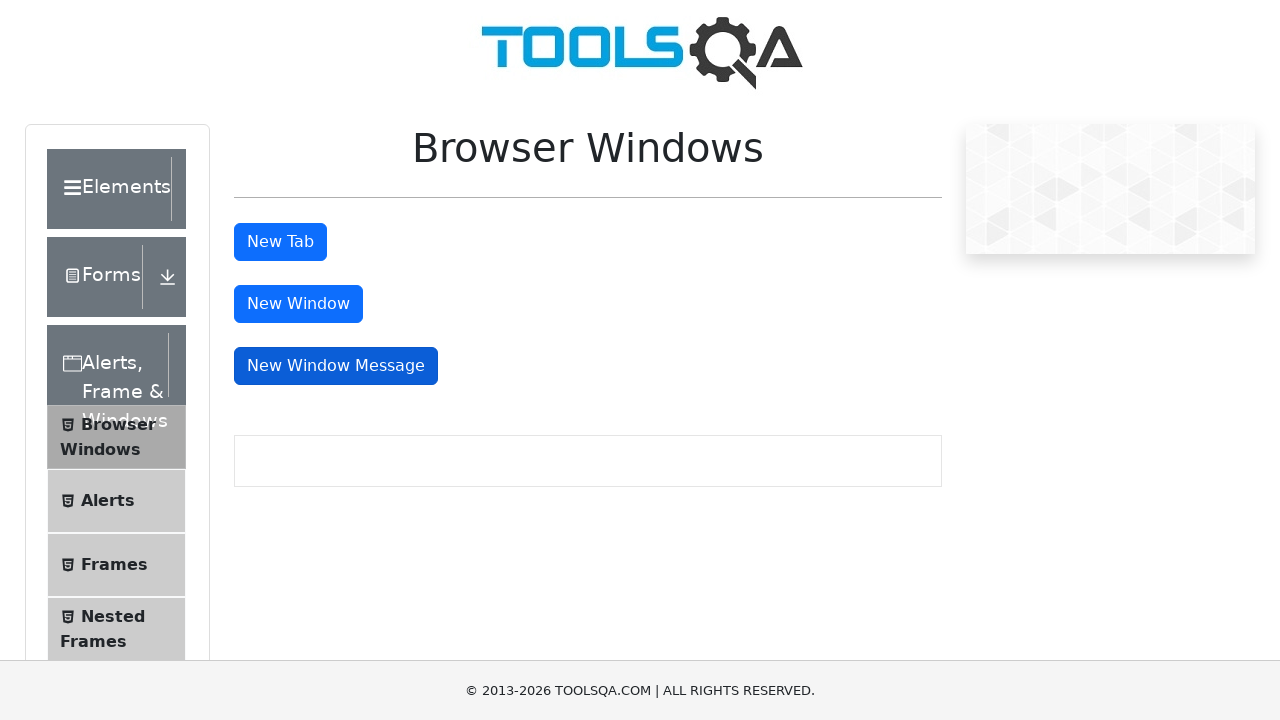

Retrieved title from message window
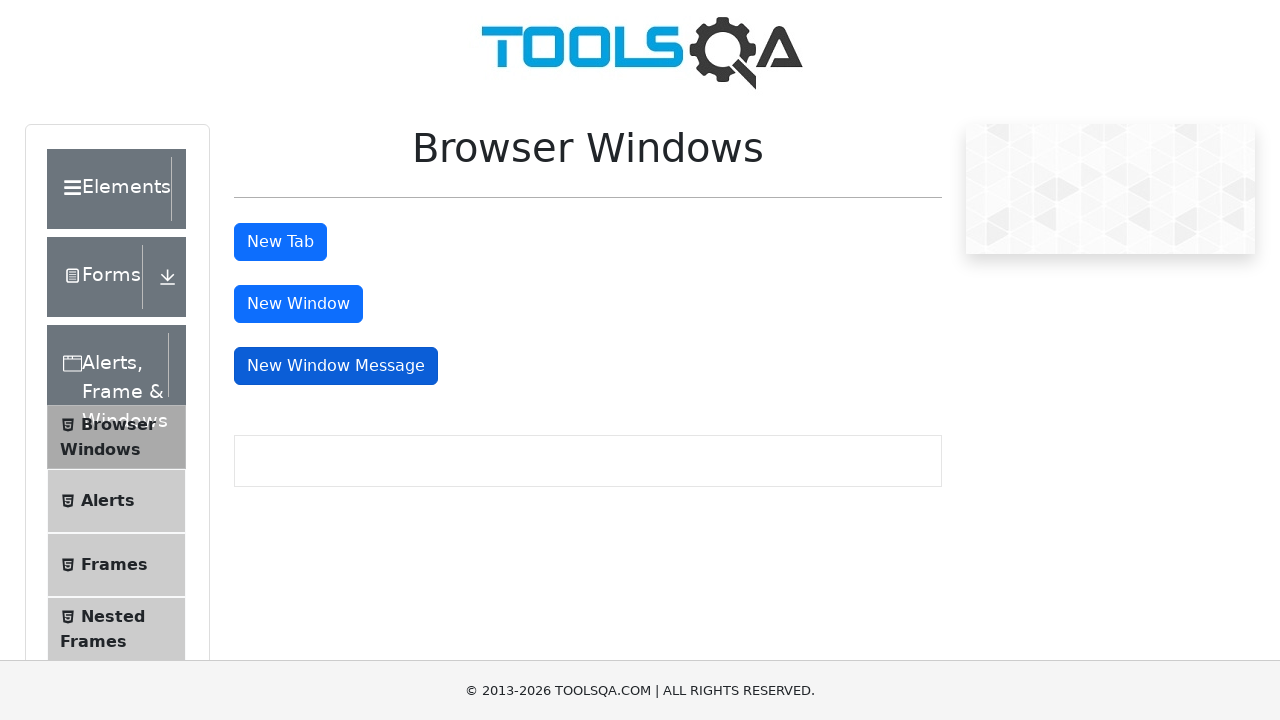

Closed message window
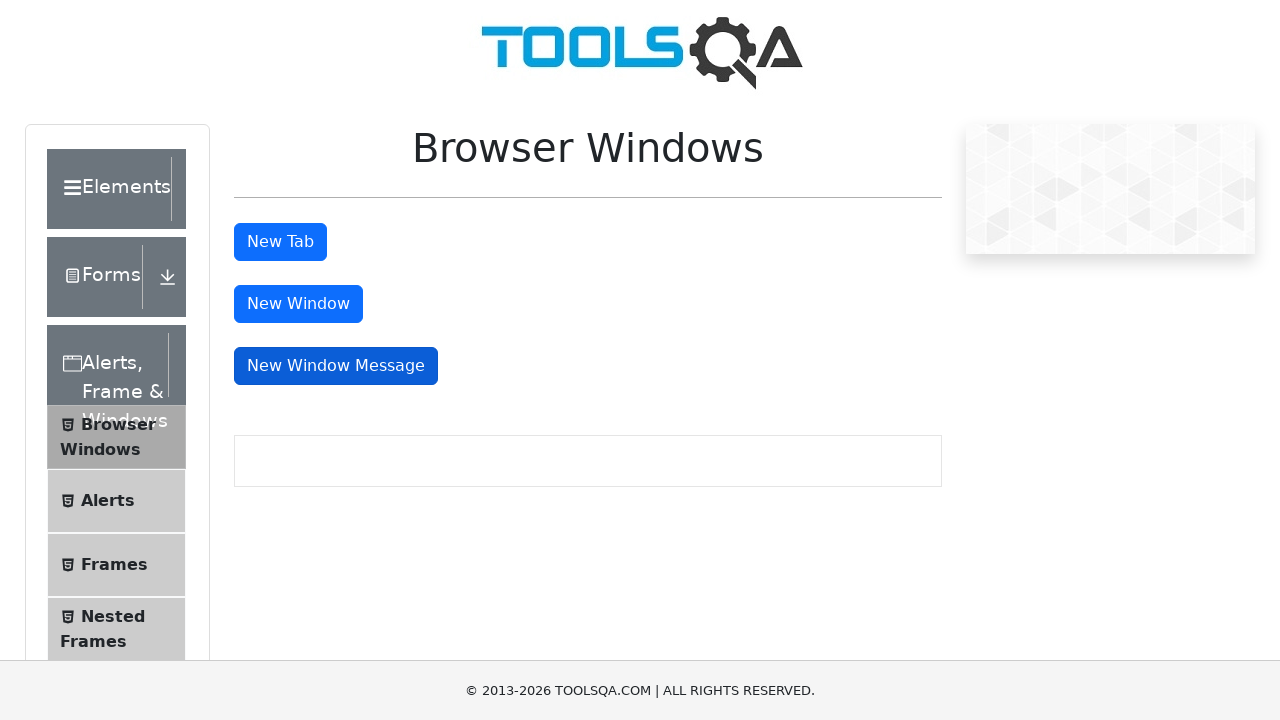

Retrieved title from main page
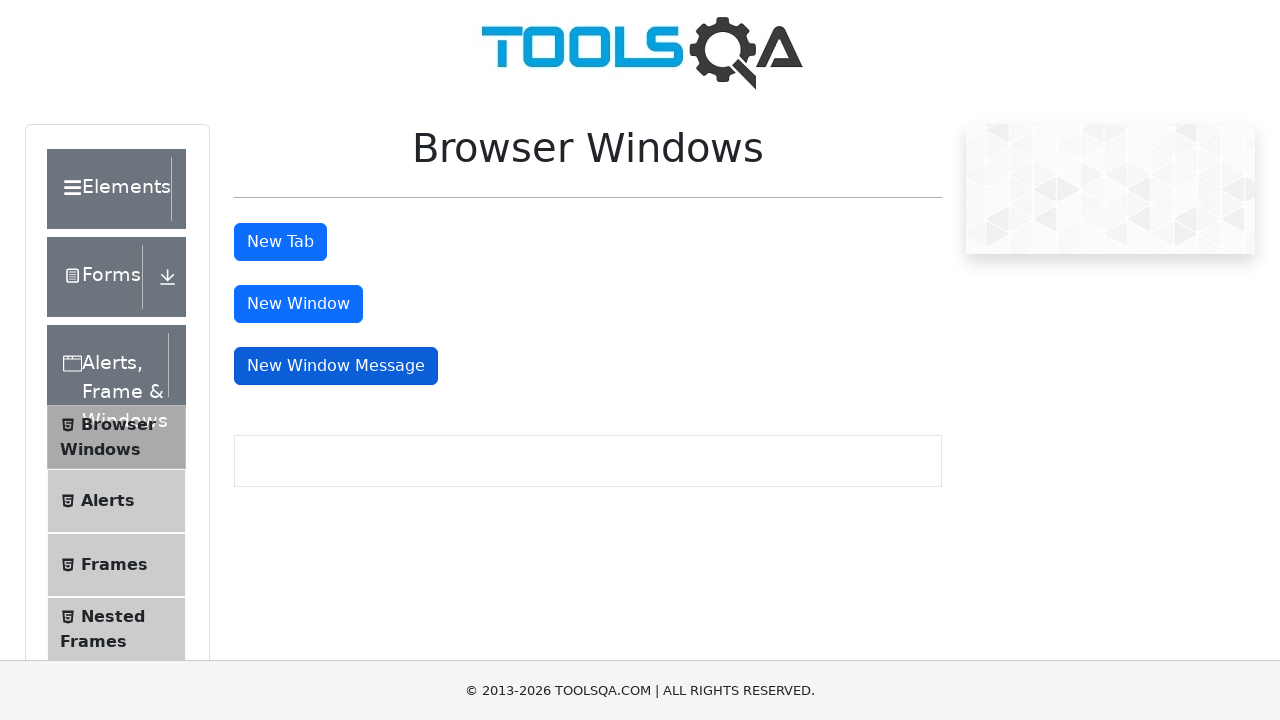

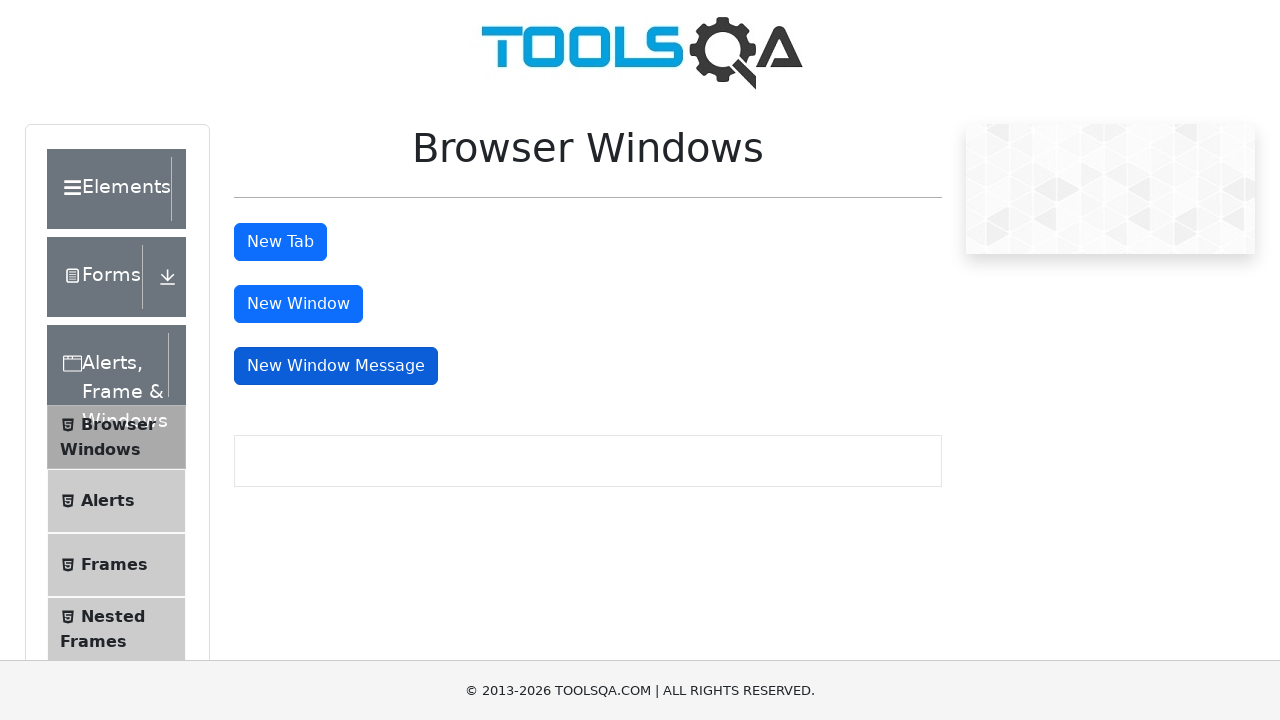